Navigates to the-internet.herokuapp.com and clicks on the "Inputs" link to access the inputs page

Starting URL: https://the-internet.herokuapp.com/

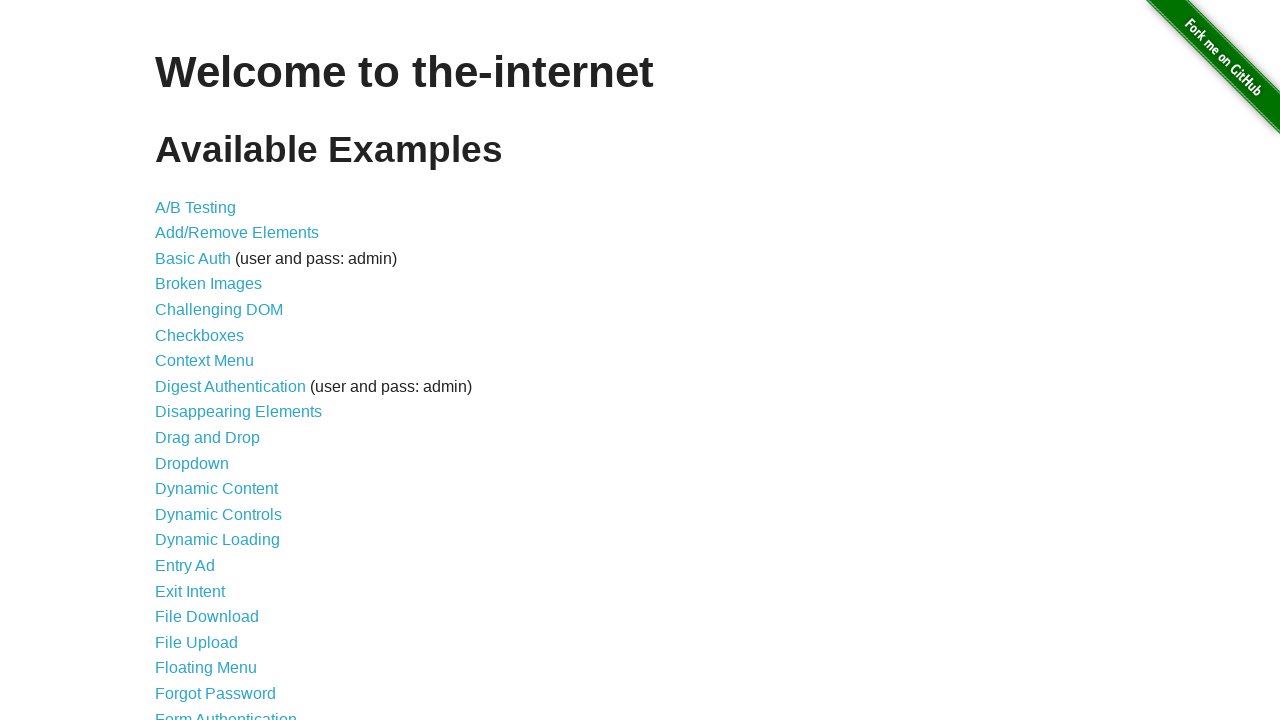

Navigated to the-internet.herokuapp.com homepage
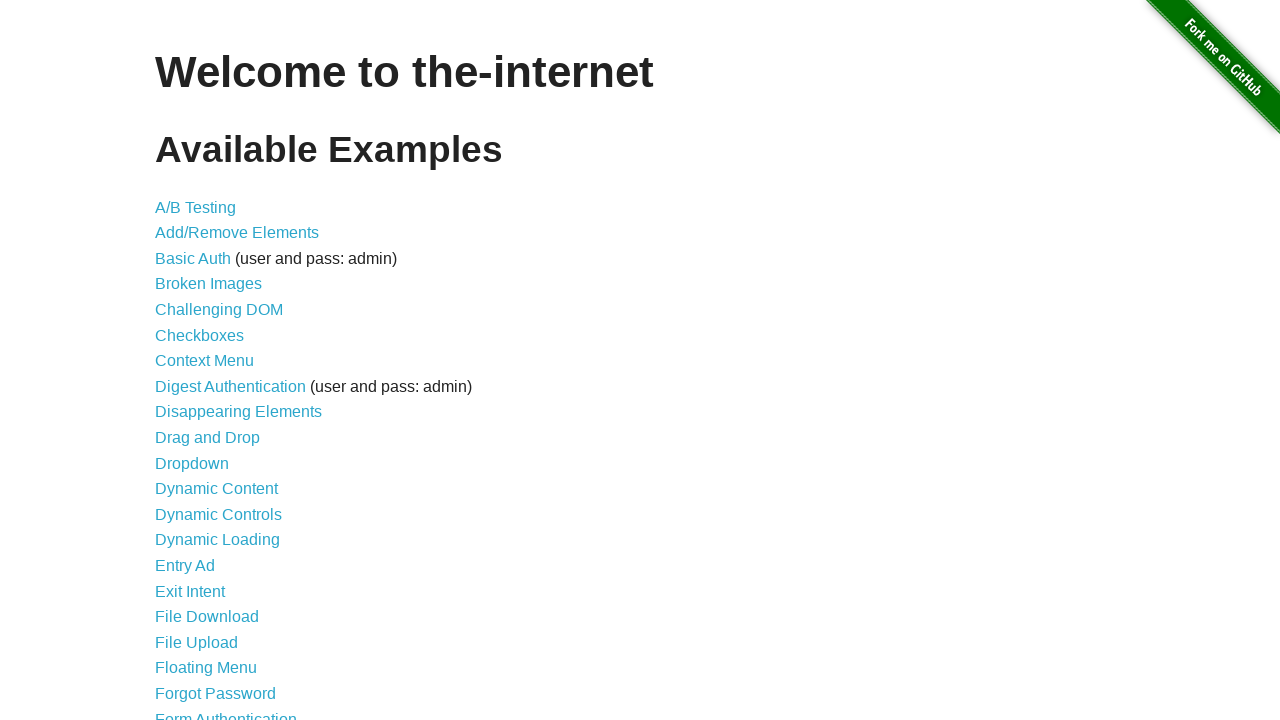

Clicked on the 'Inputs' link at (176, 361) on a:text('Inputs')
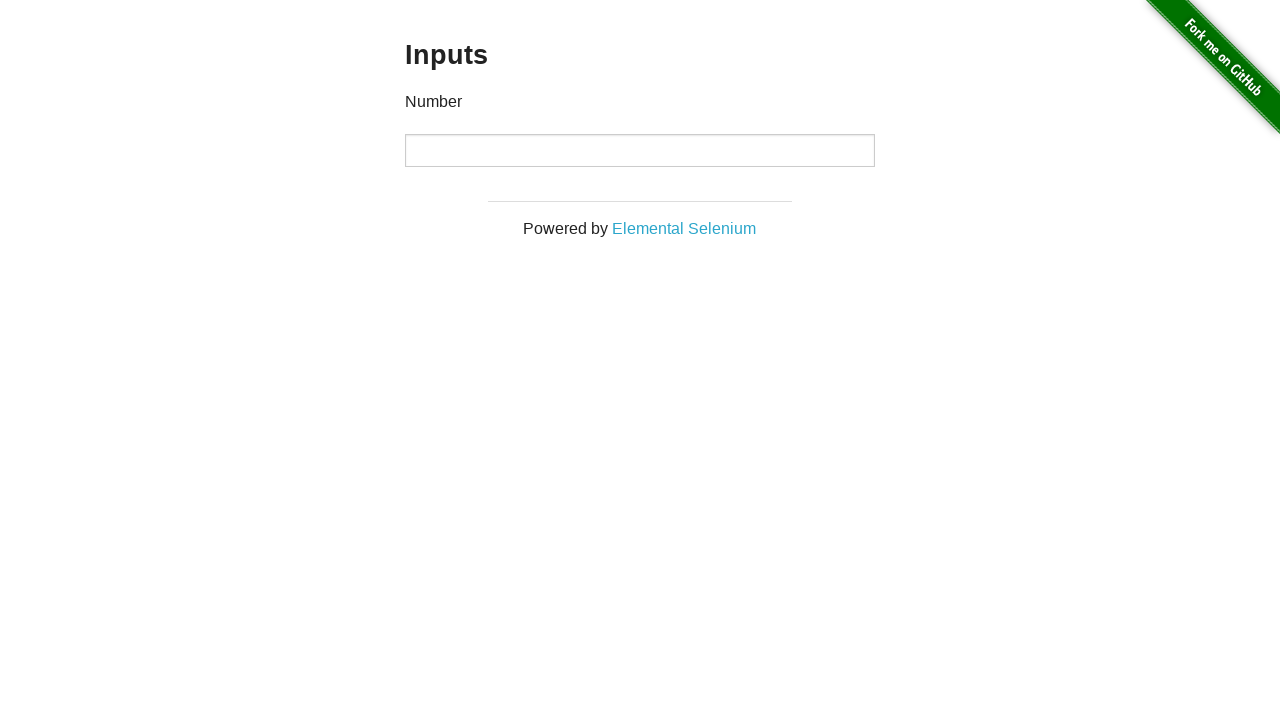

Inputs page loaded with number input field visible
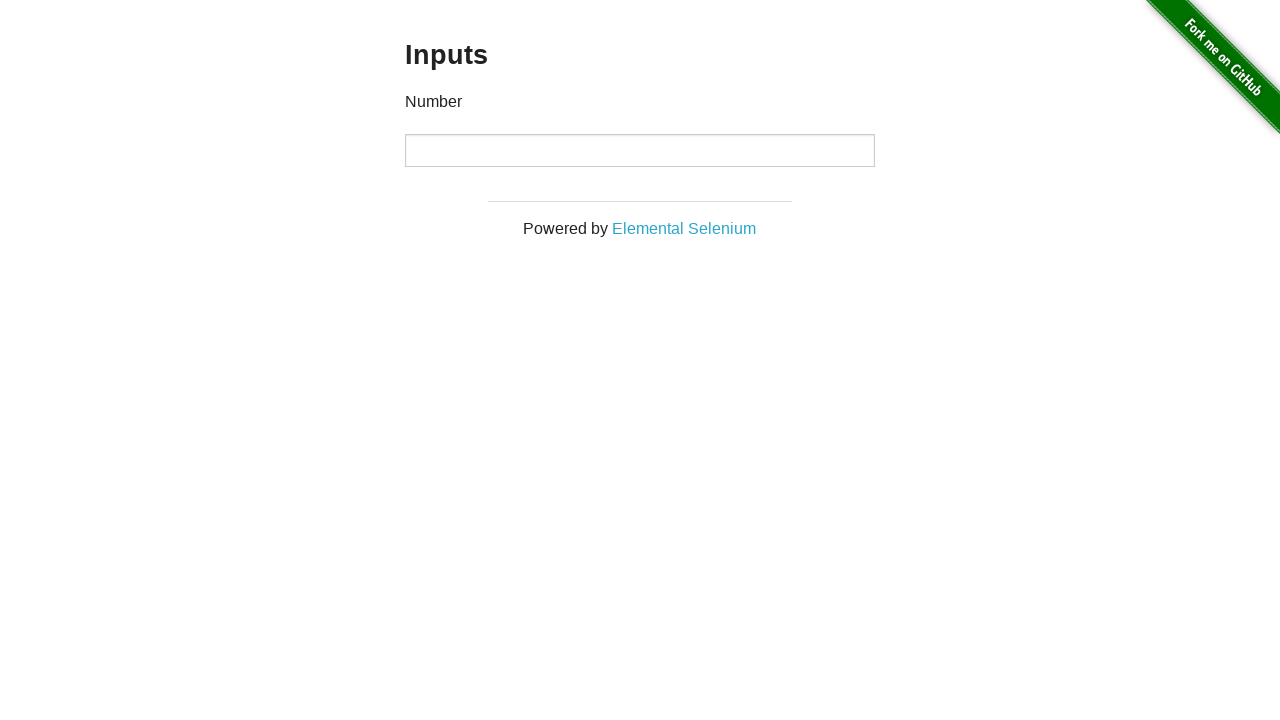

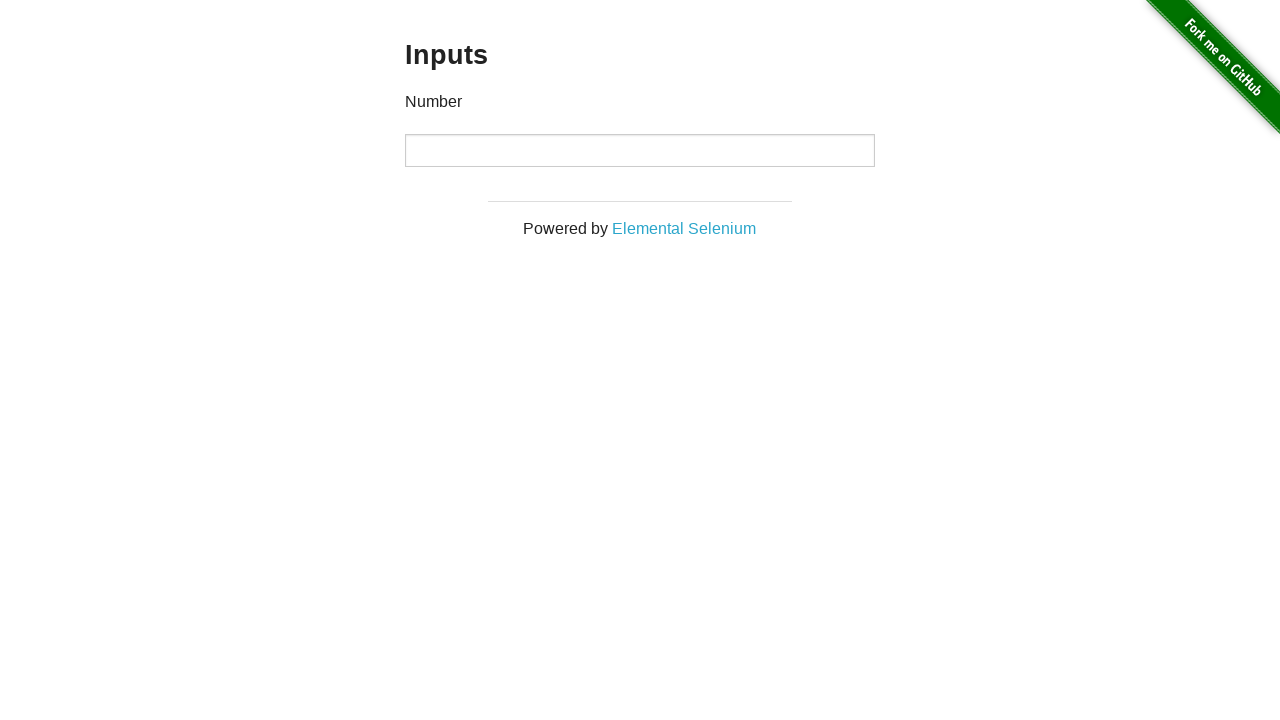